Tests browser navigation functionality by clicking a navigation link, then using browser back and forward buttons to navigate through history

Starting URL: https://demo.automationtesting.in/Register.html

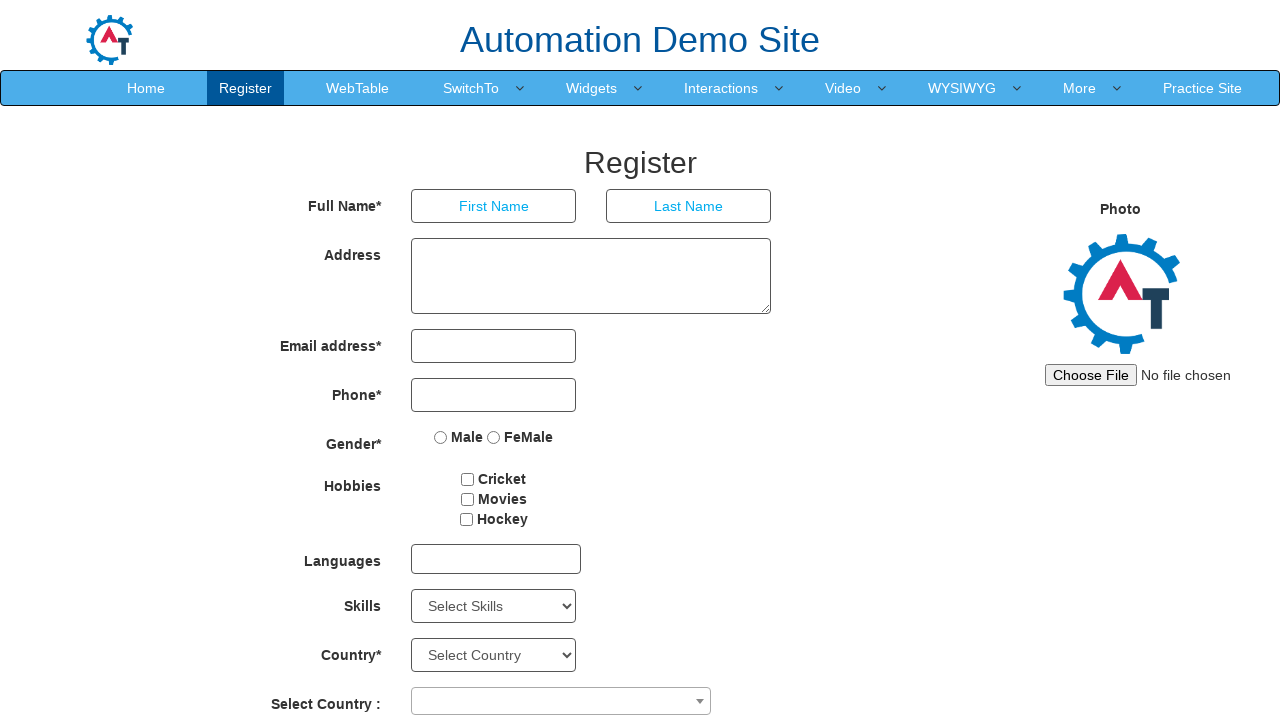

Clicked navigation link (WebTable menu item) at (358, 88) on xpath=//*[@id='header']/nav/div/div[2]/ul/li[3]/a
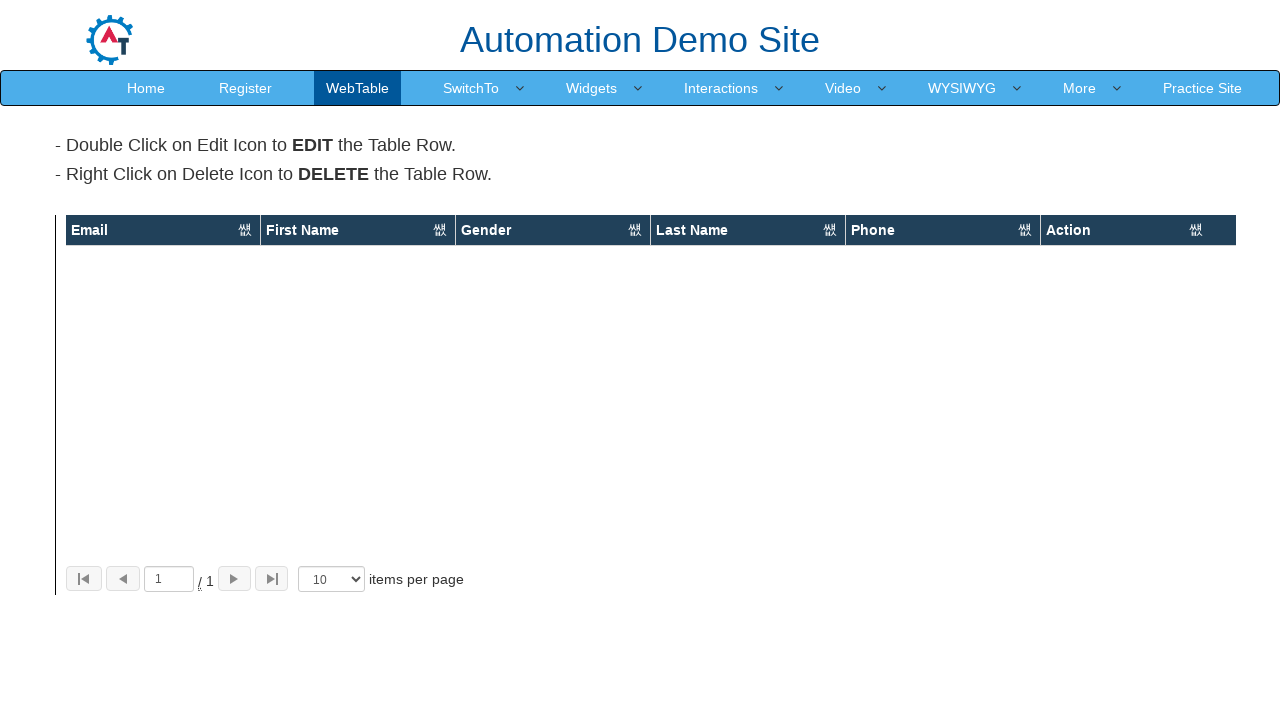

New page loaded (domcontentloaded state)
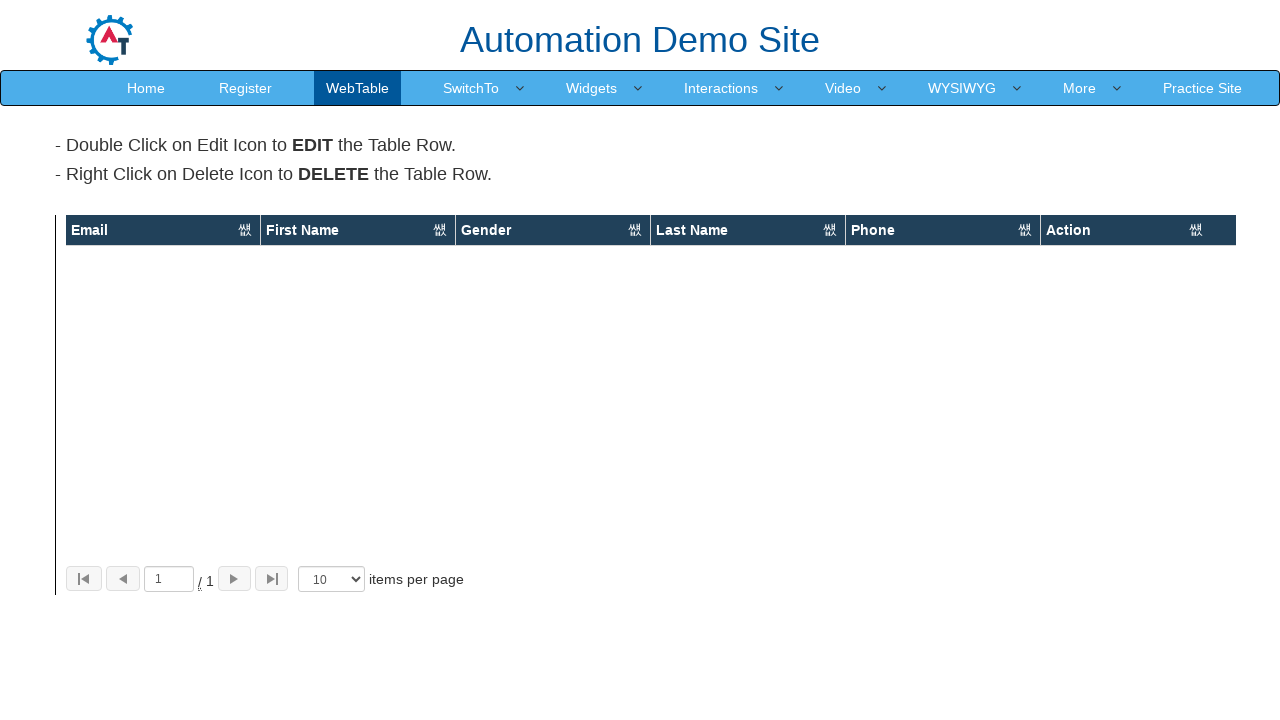

Navigated back using browser back button
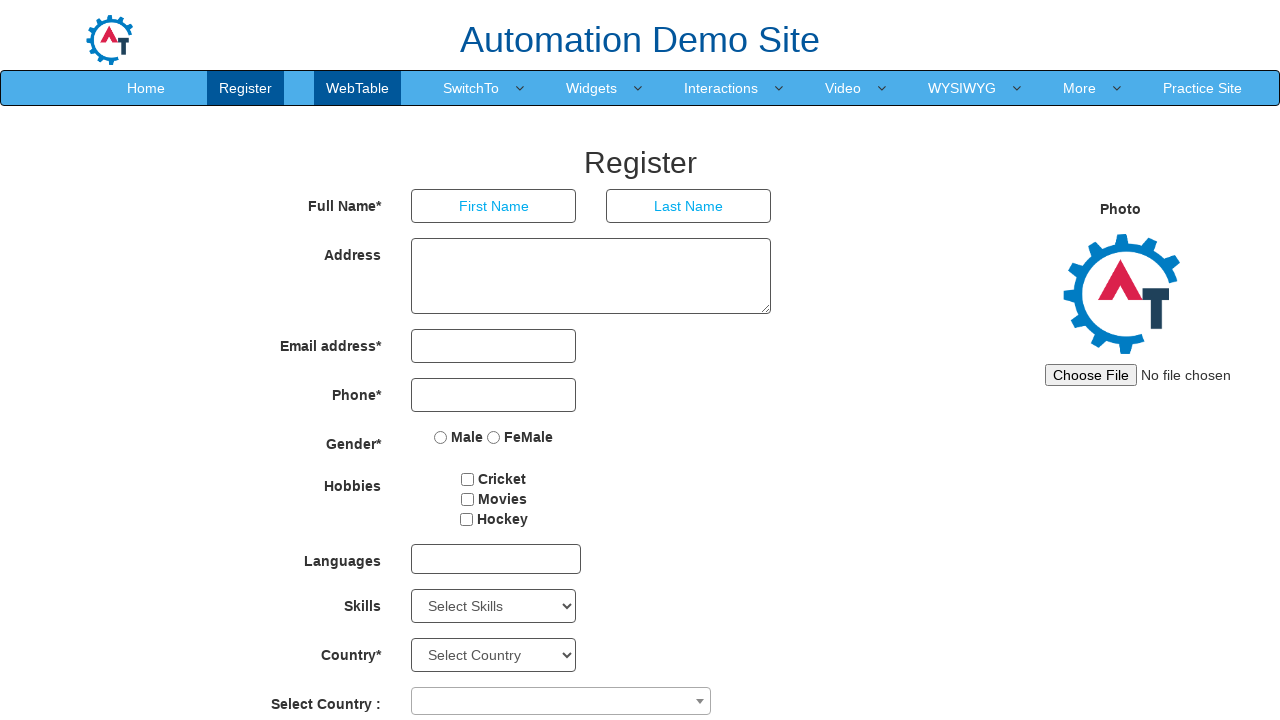

Previous page loaded (domcontentloaded state)
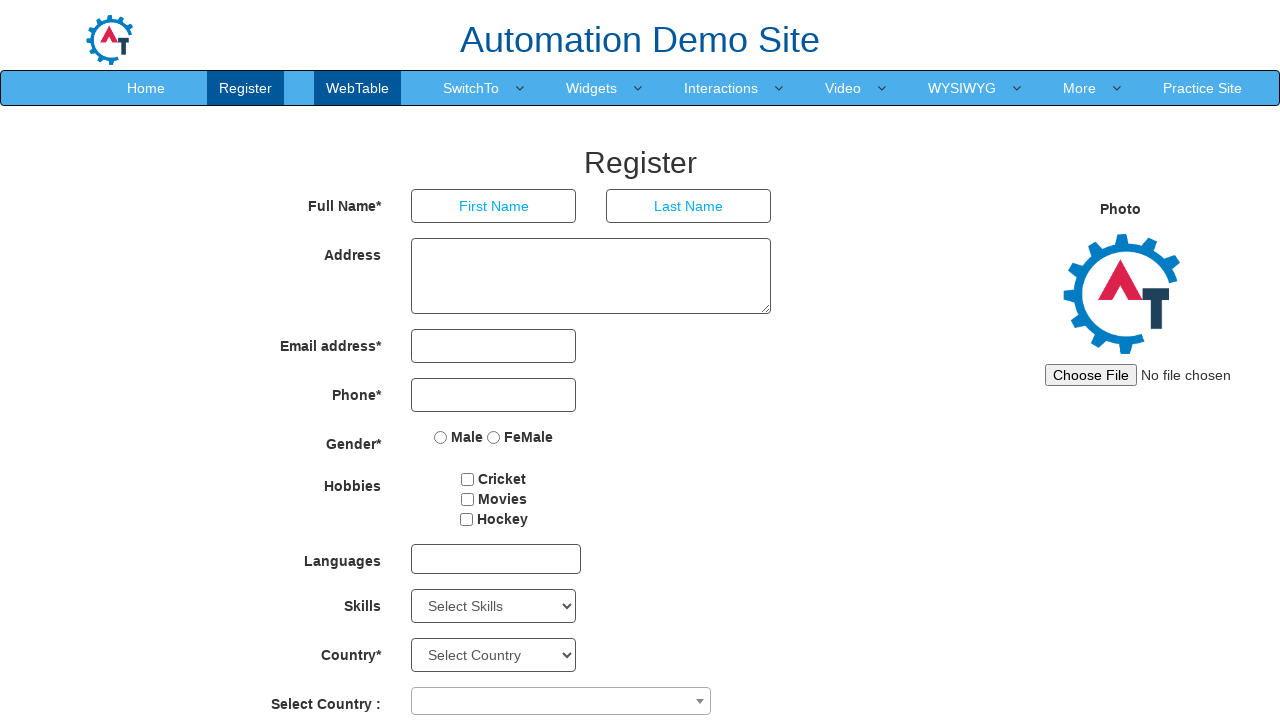

Navigated forward using browser forward button
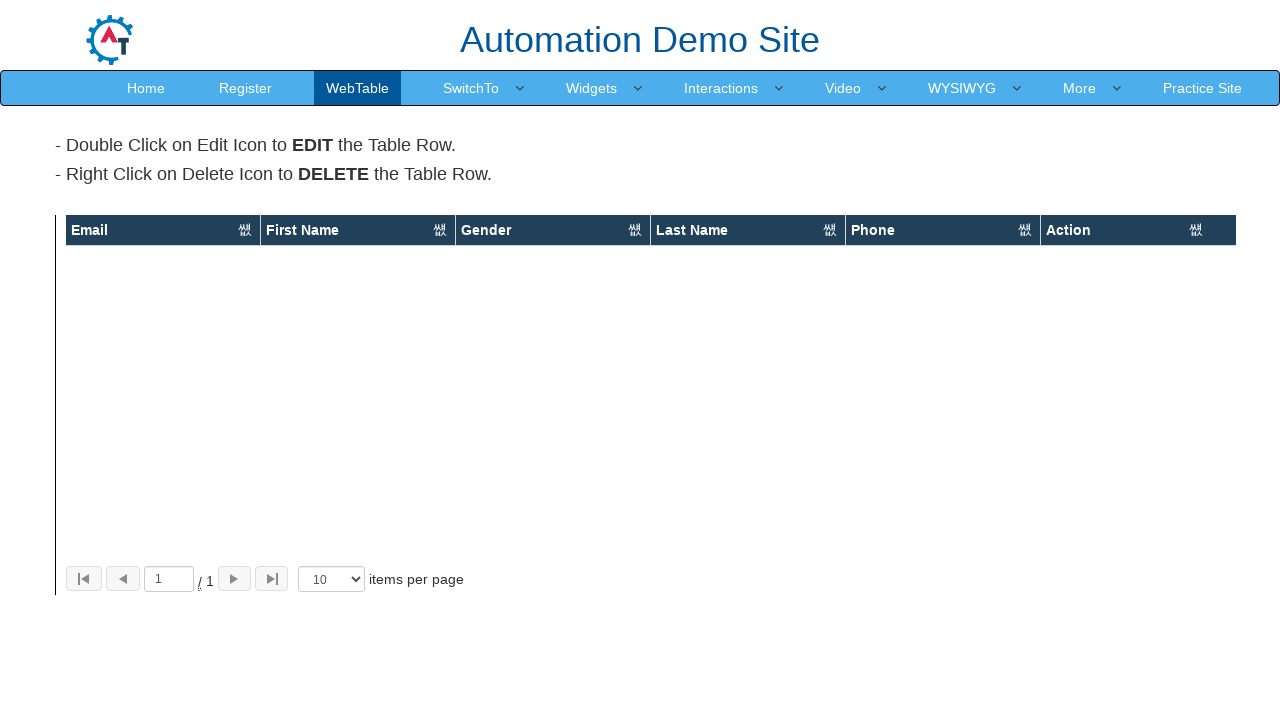

Forward page loaded (domcontentloaded state)
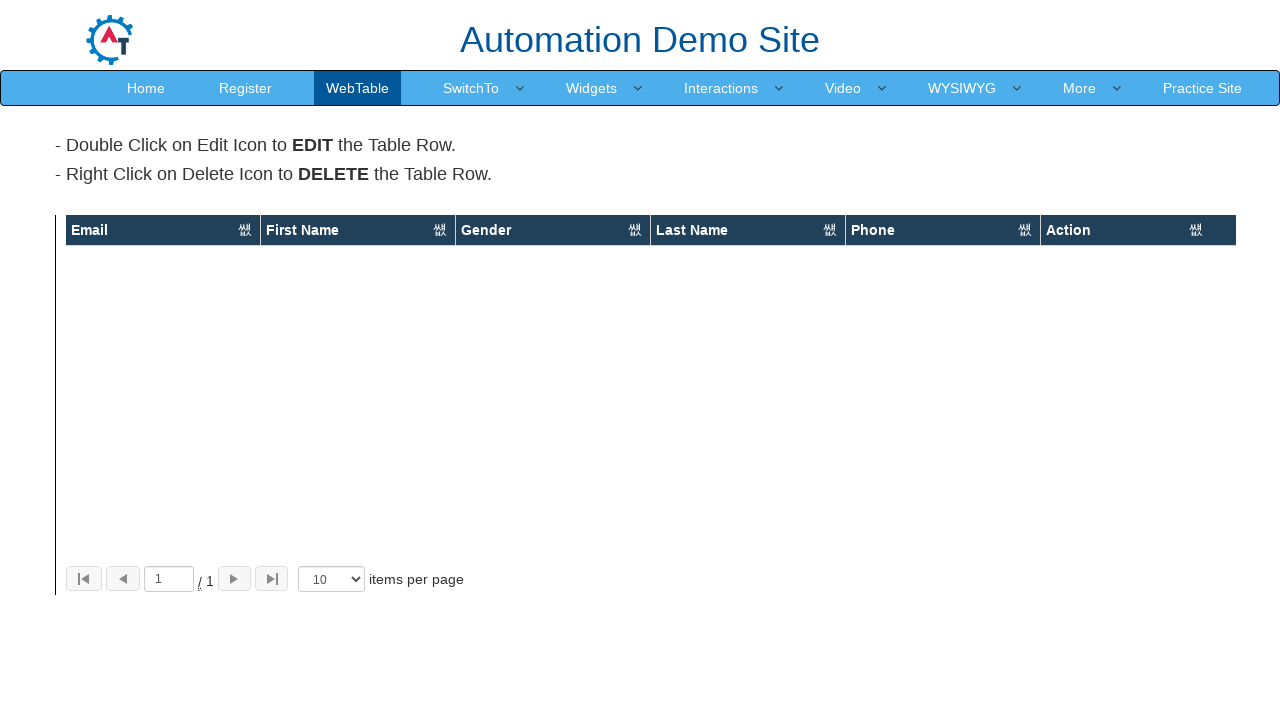

Navigated back again using browser back button
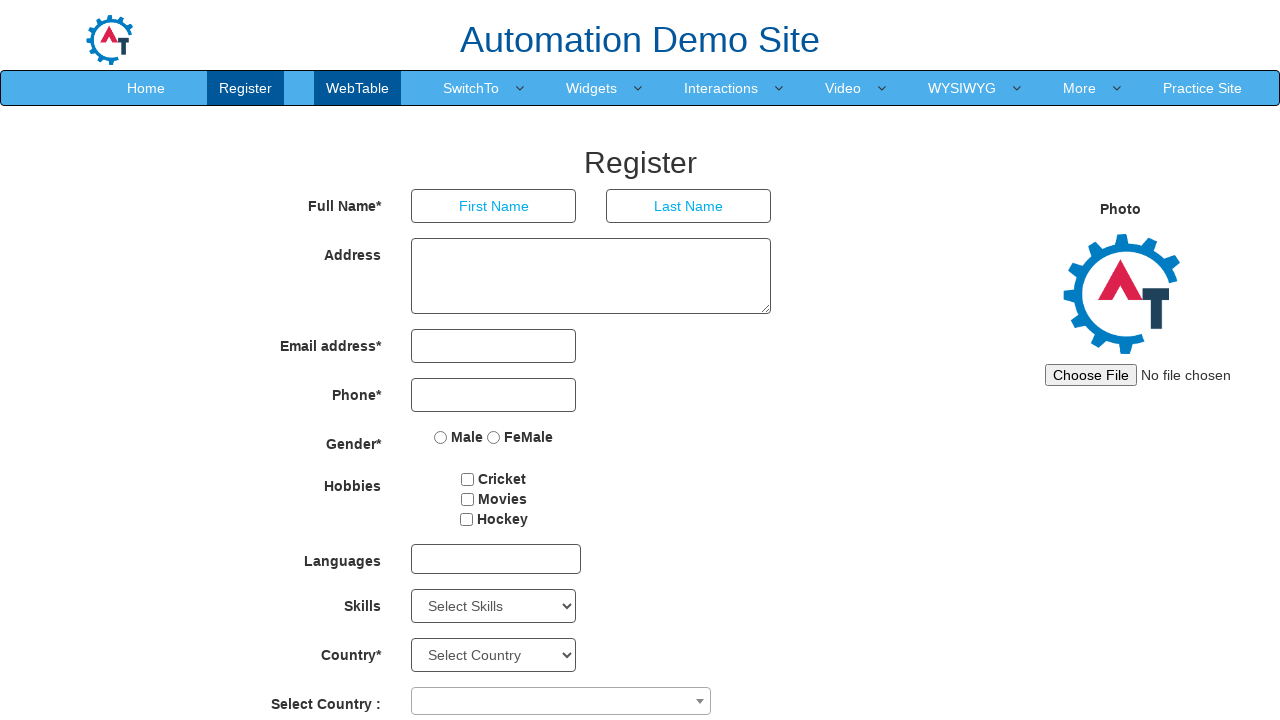

Form elements (.form-group) are now visible
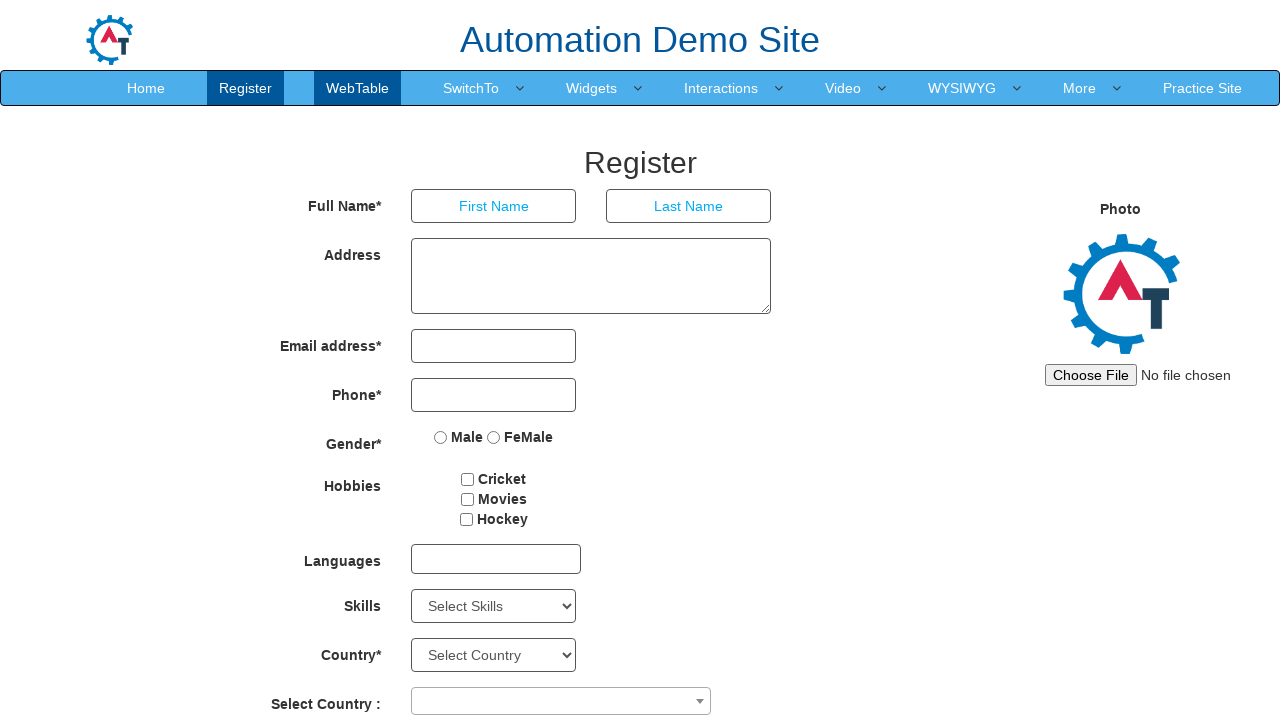

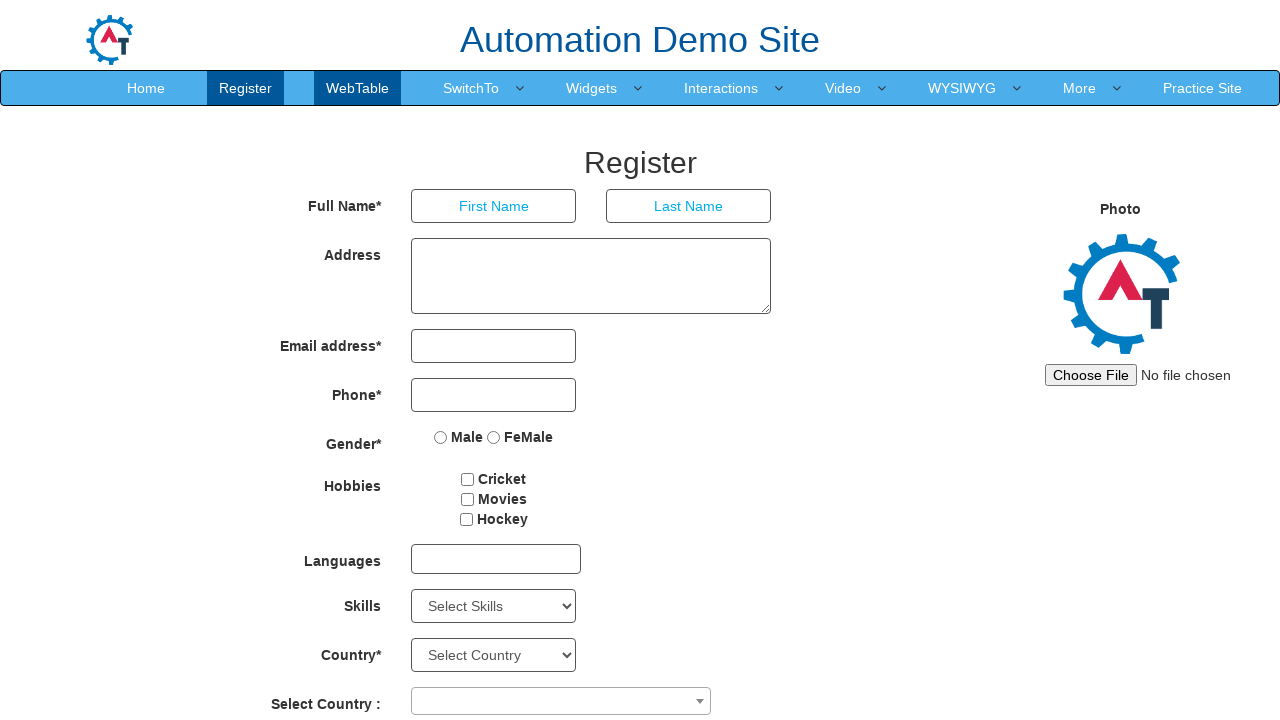